Navigates to a QSpiders demo application page for scroll/tab functionality testing. The original script was incomplete and didn't perform meaningful actions after page load.

Starting URL: https://demoapps.qspiders.com/ui/scroll/newTabVertical

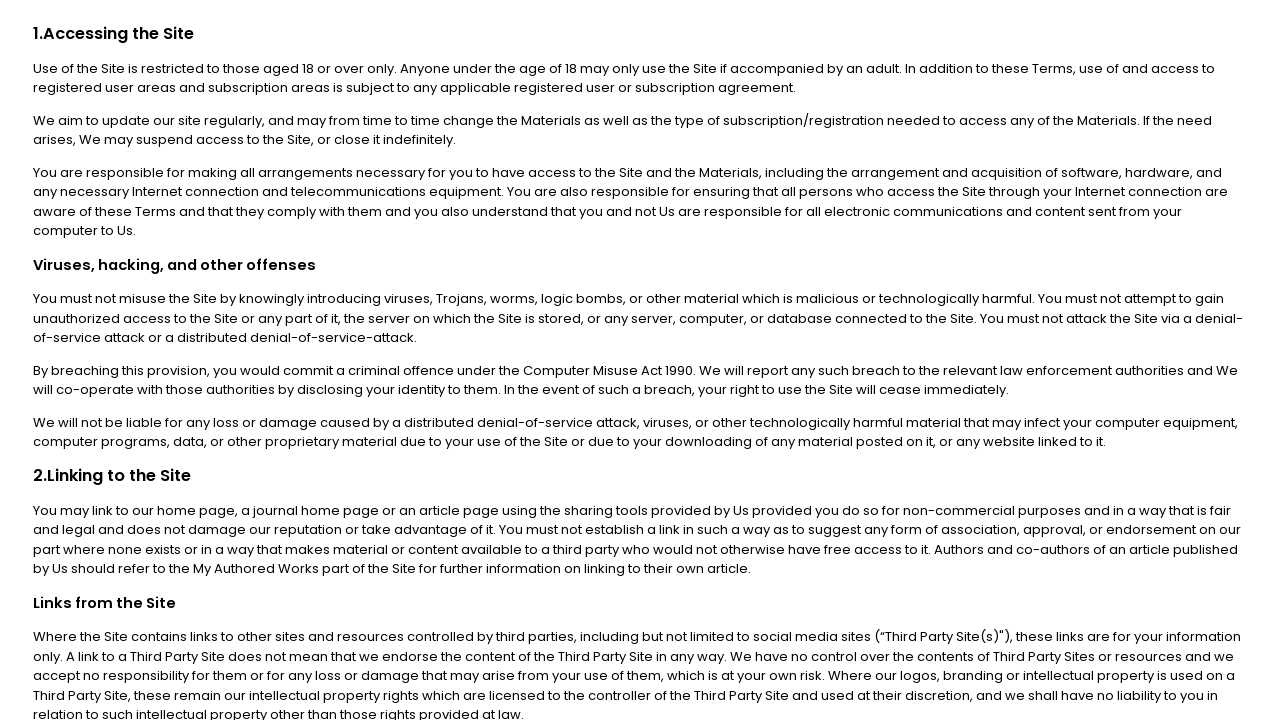

Navigated to QSpiders demo application - scroll/tab functionality test page
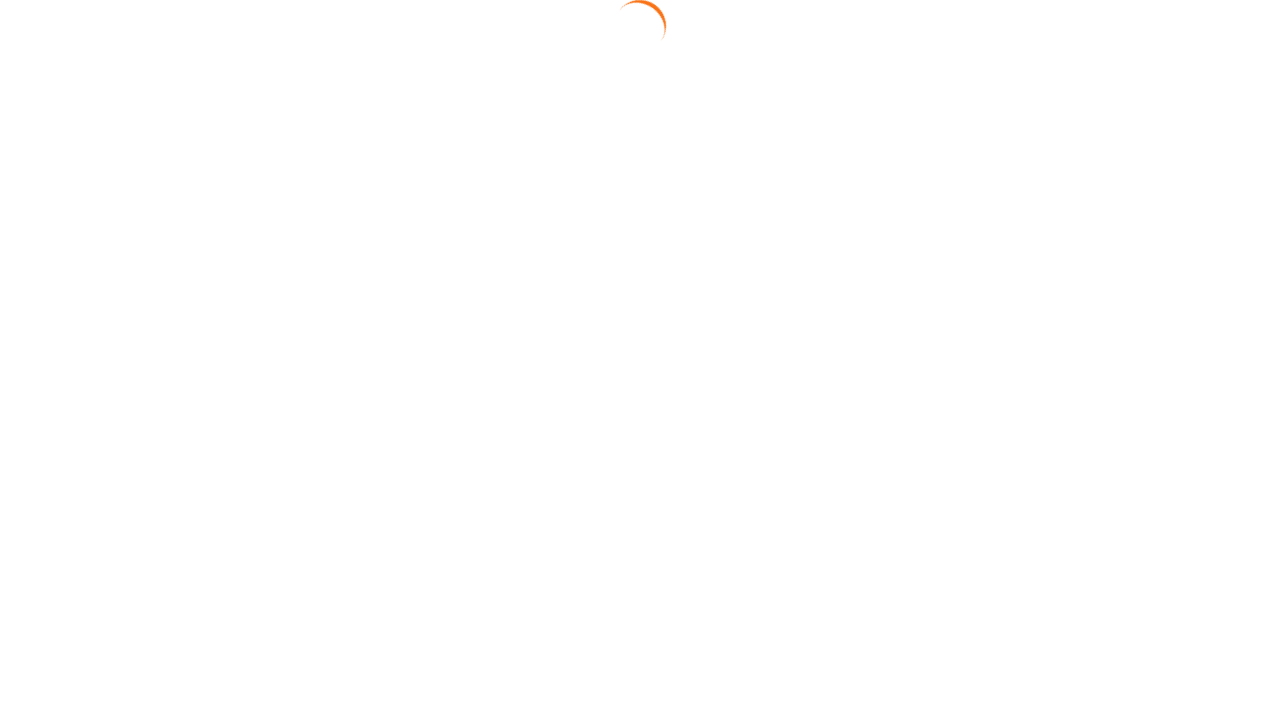

Page fully loaded - network idle state reached
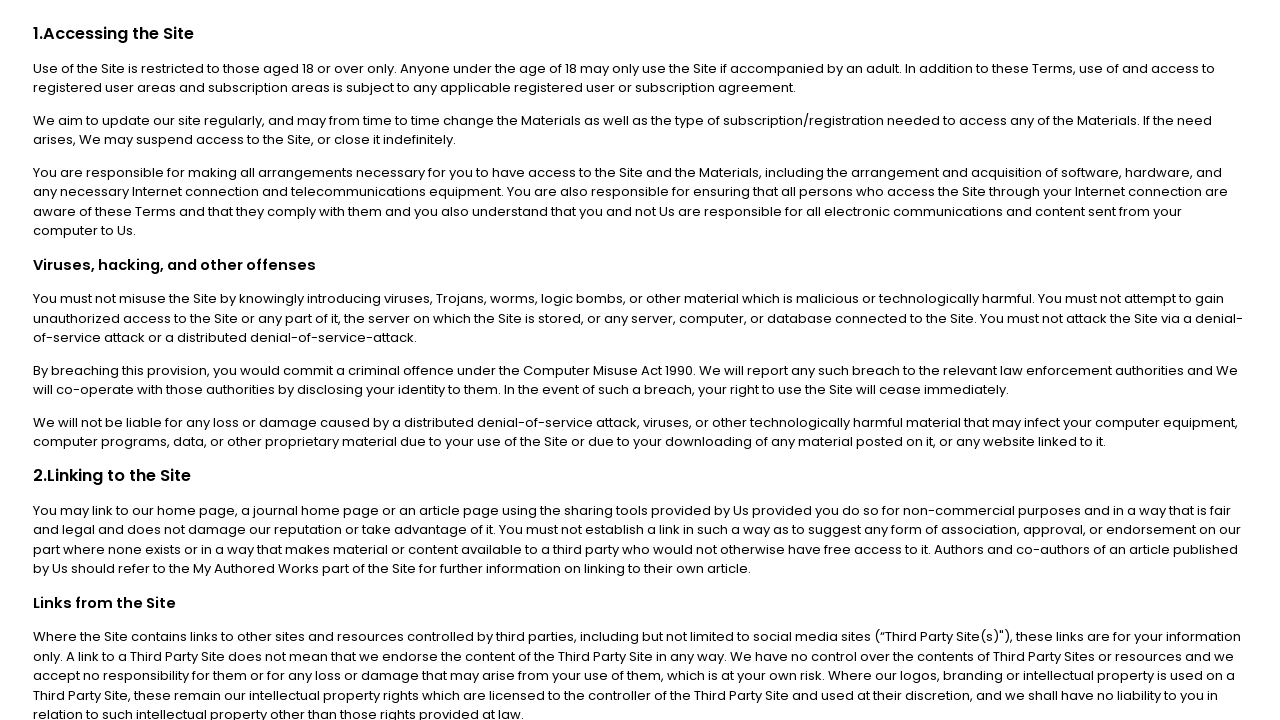

Additional wait time completed - page content available
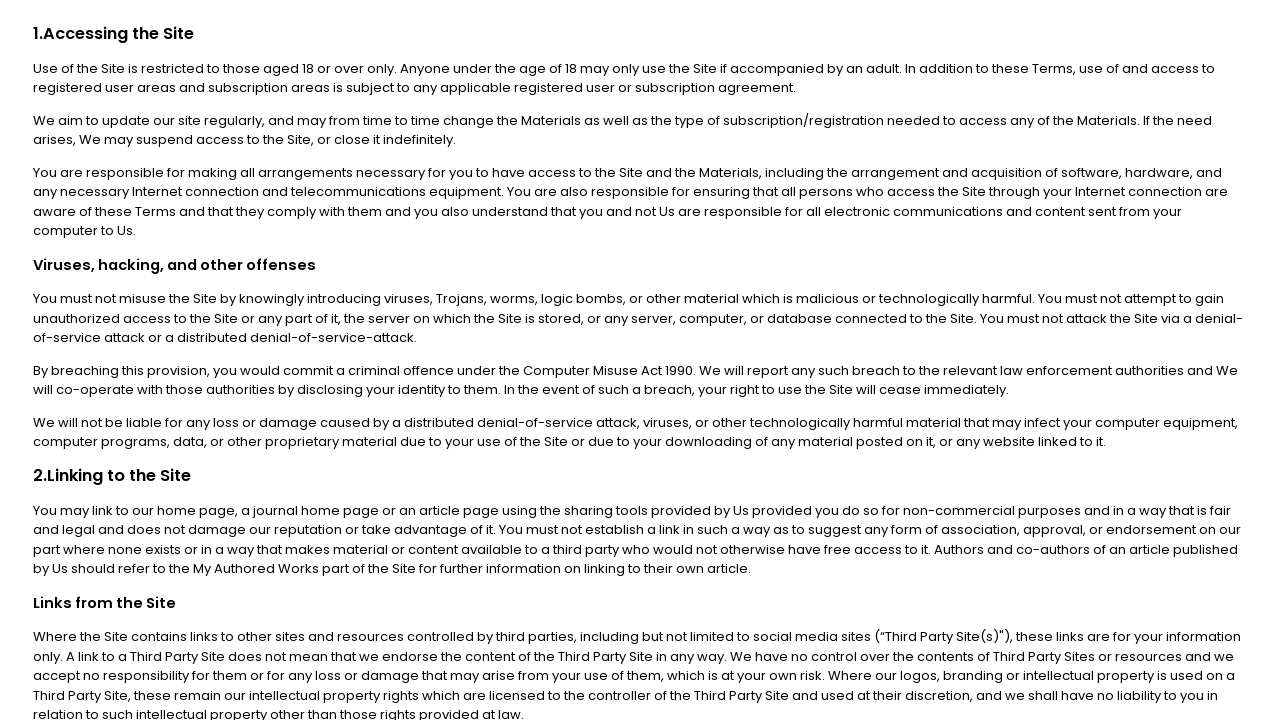

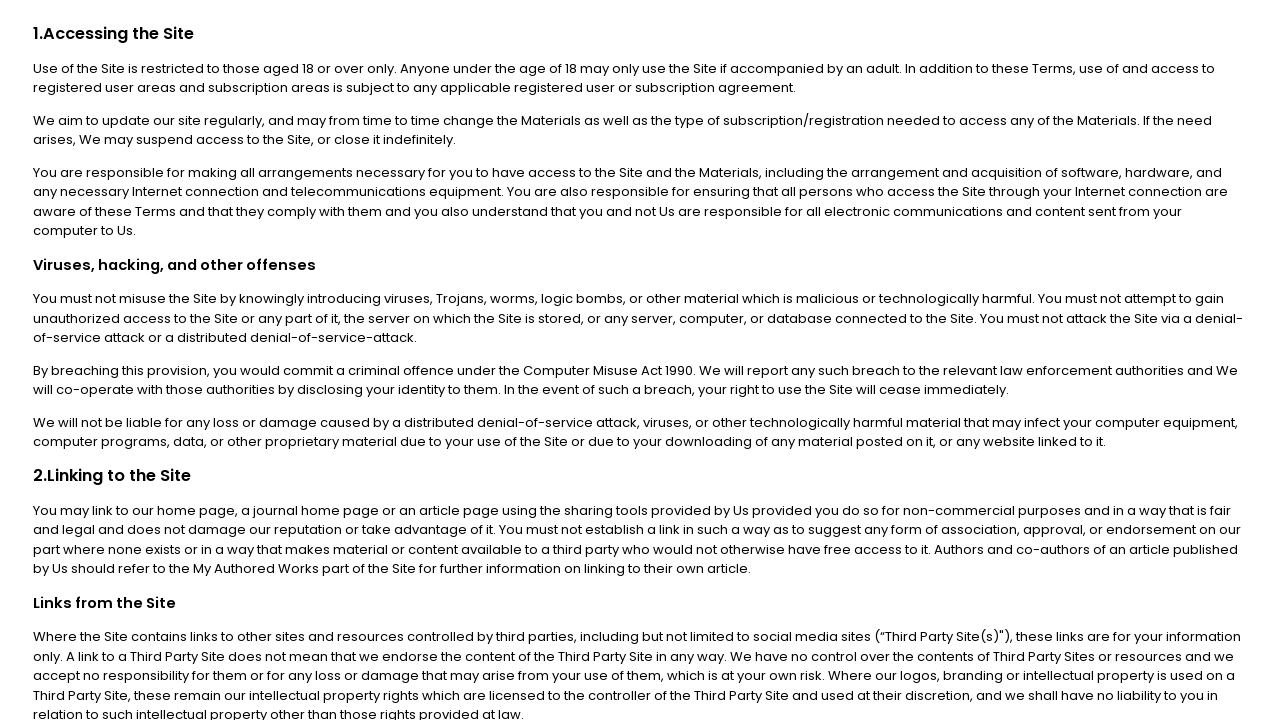